Tests checkbox functionality by checking and unchecking three checkboxes (Sports, Reading, Music) using different Playwright methods (locator+click, check/uncheck, locator+check/uncheck).

Starting URL: https://demoqa.com/automation-practice-form

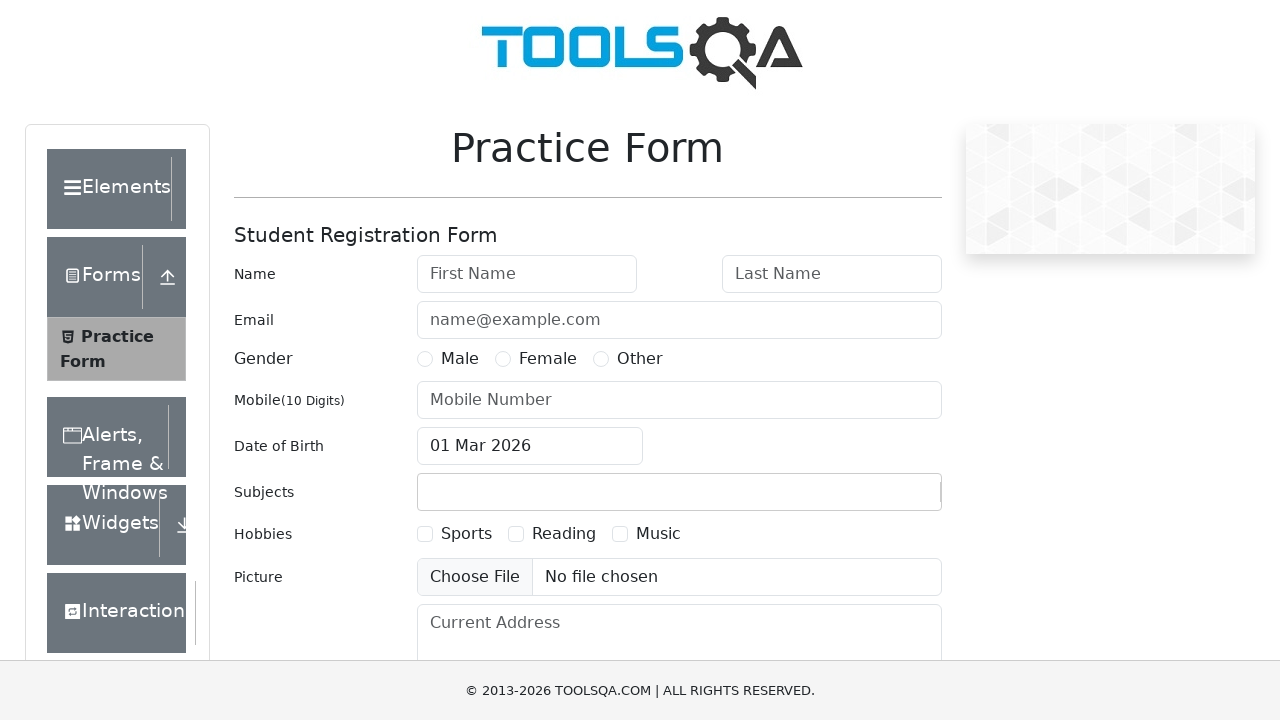

Clicked Sports checkbox using locator().click() at (466, 534) on text=Sports
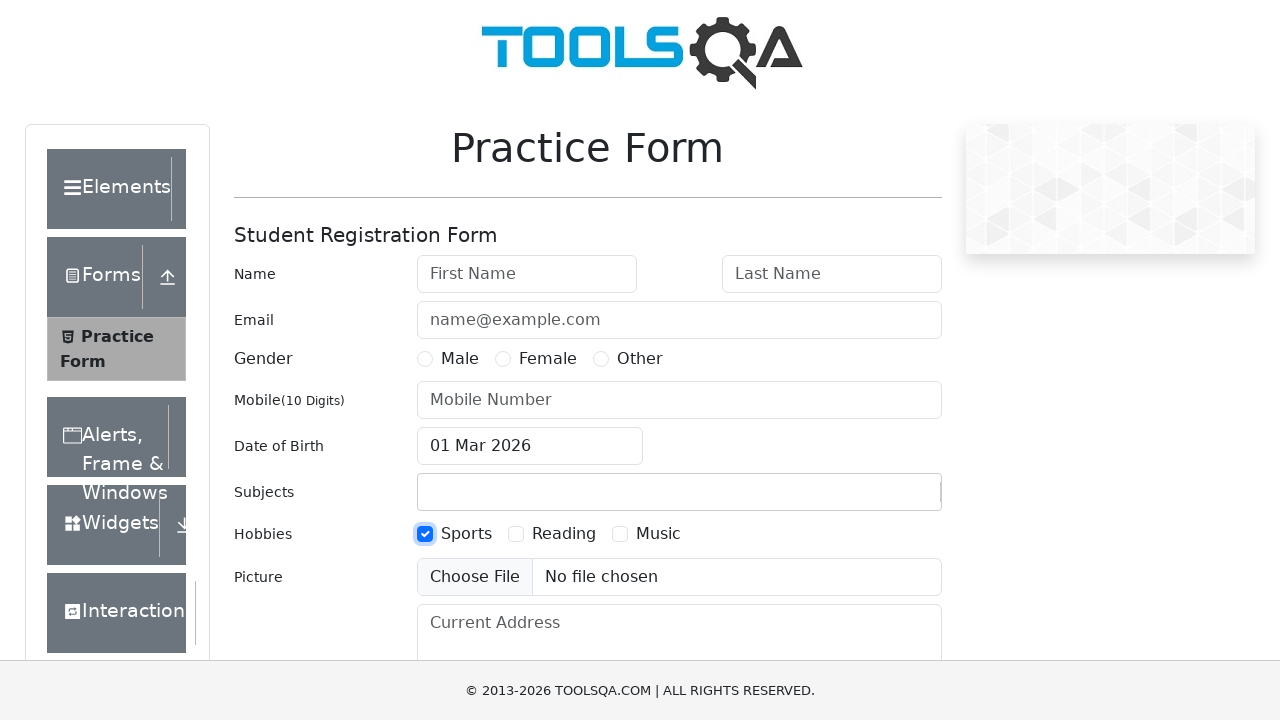

Checked Reading checkbox using page.check() at (564, 534) on text=Reading
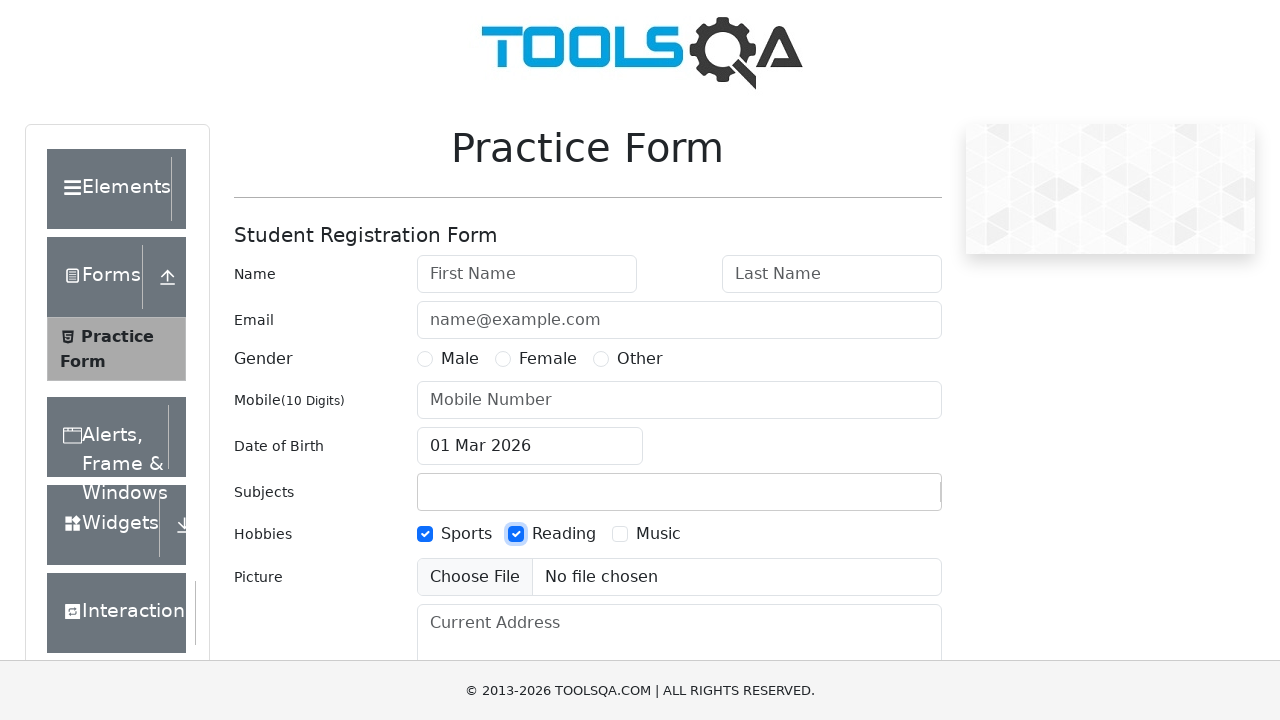

Checked Music checkbox using locator().check() at (658, 534) on text=Music
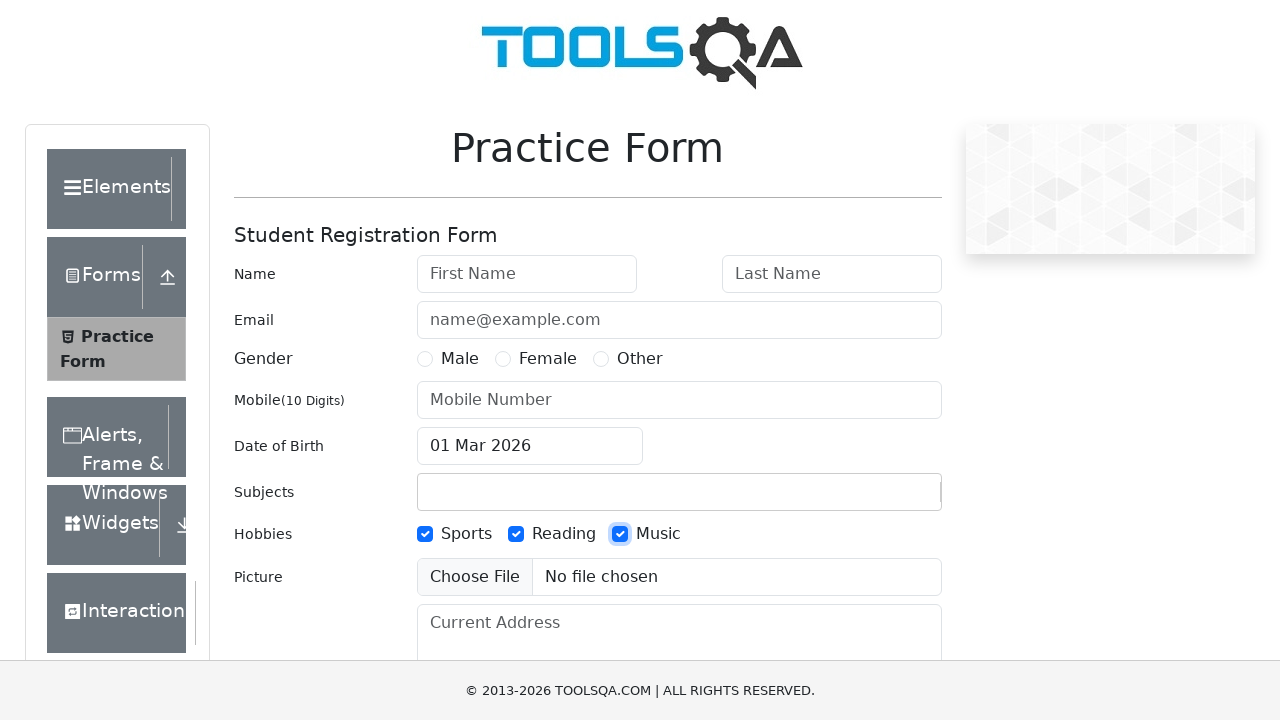

Waited 1000ms to observe checked state
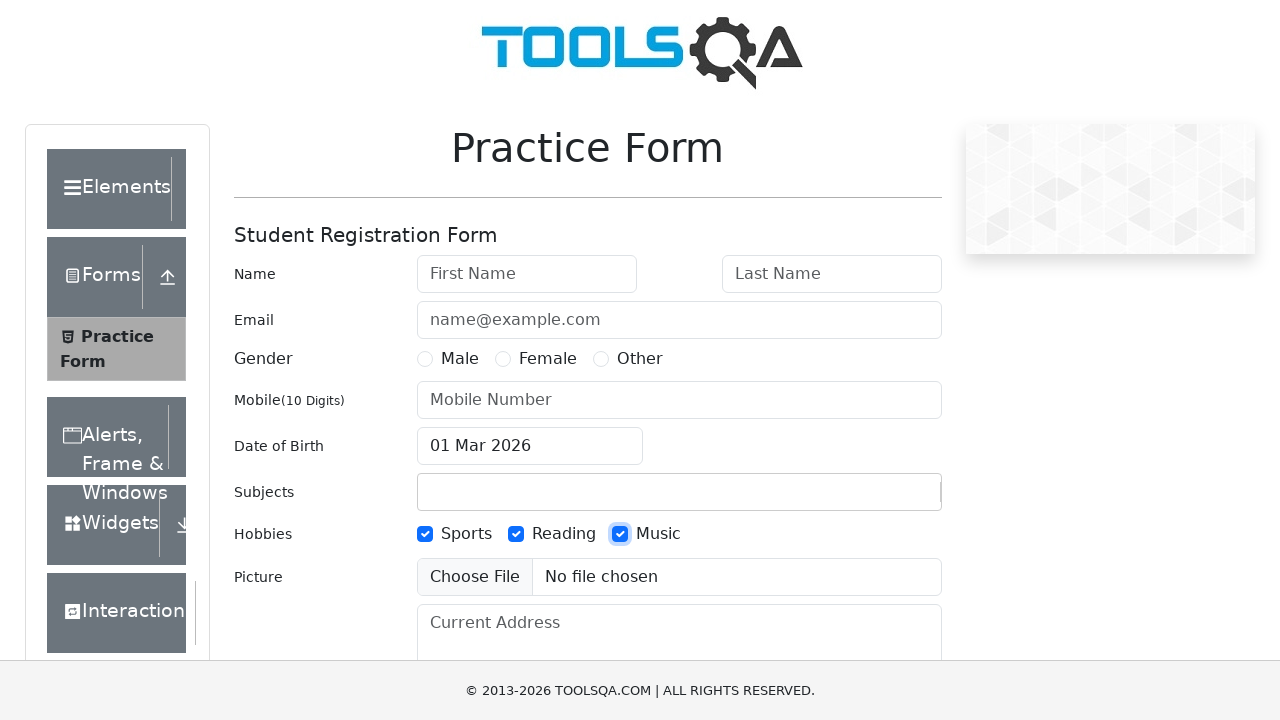

Clicked Sports checkbox to uncheck using locator().click() at (466, 534) on text=Sports
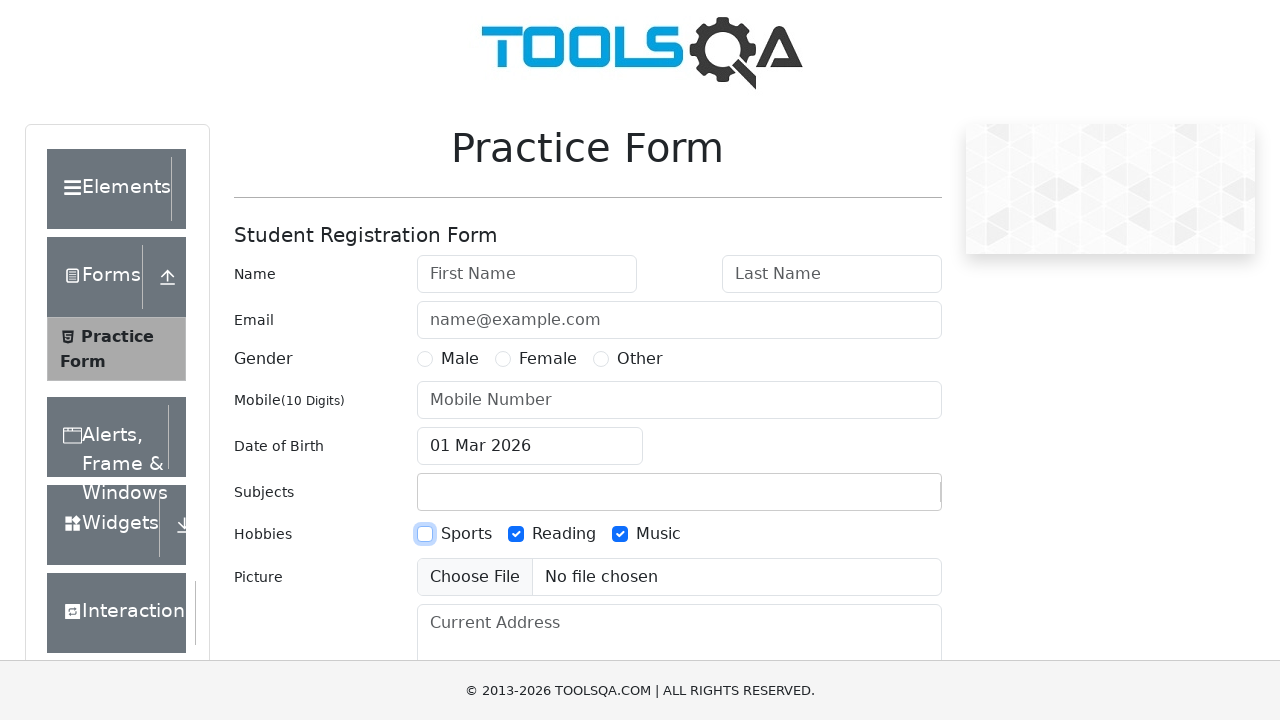

Unchecked Reading checkbox using page.uncheck() at (564, 534) on text=Reading
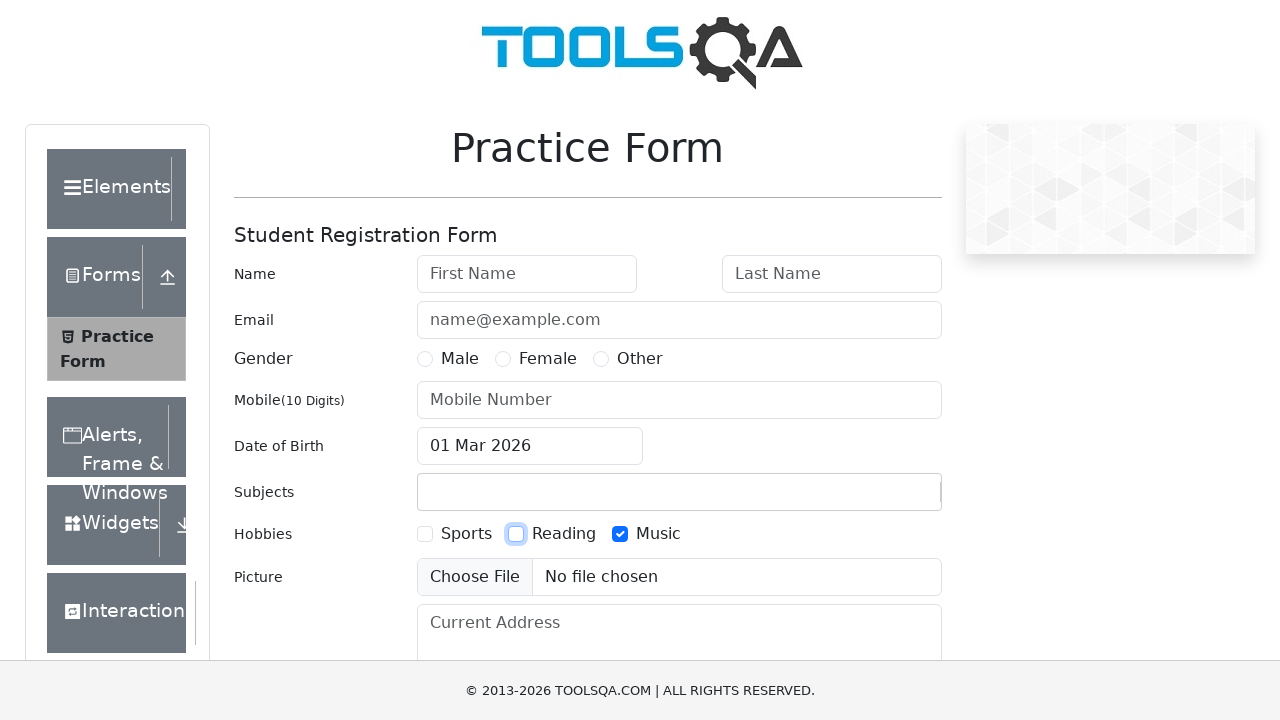

Unchecked Music checkbox using locator().uncheck() at (658, 534) on text=Music
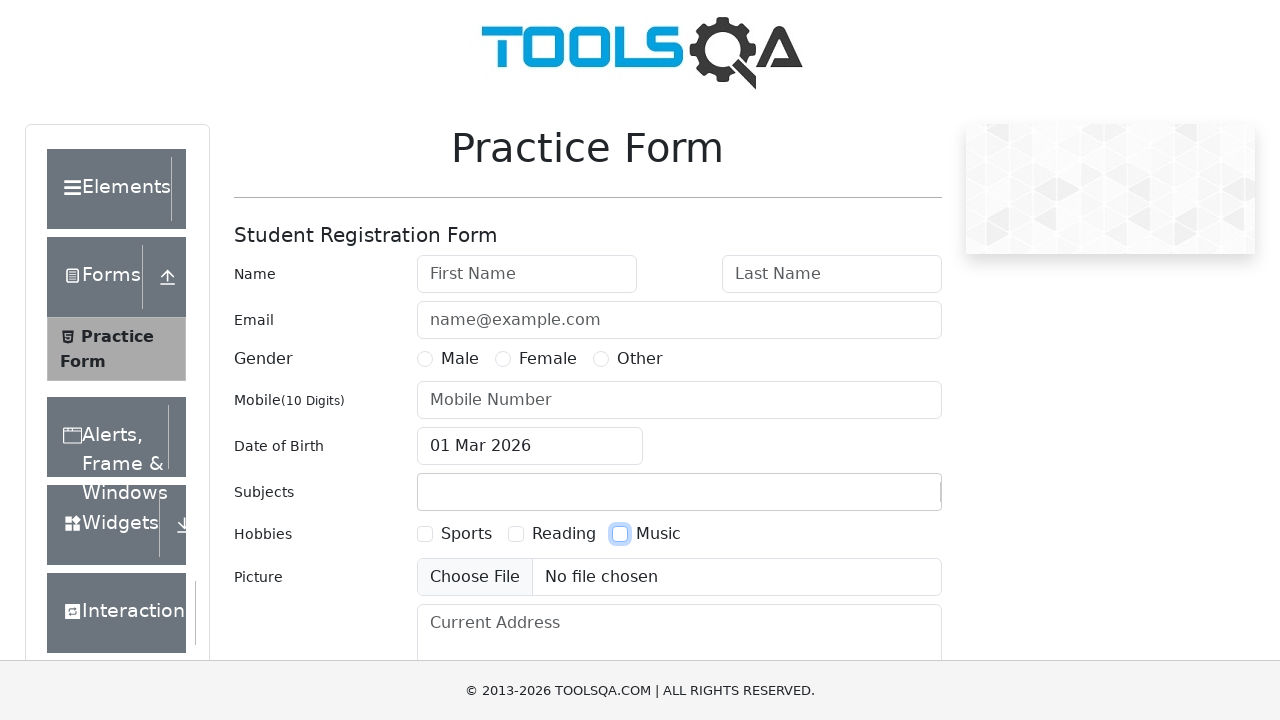

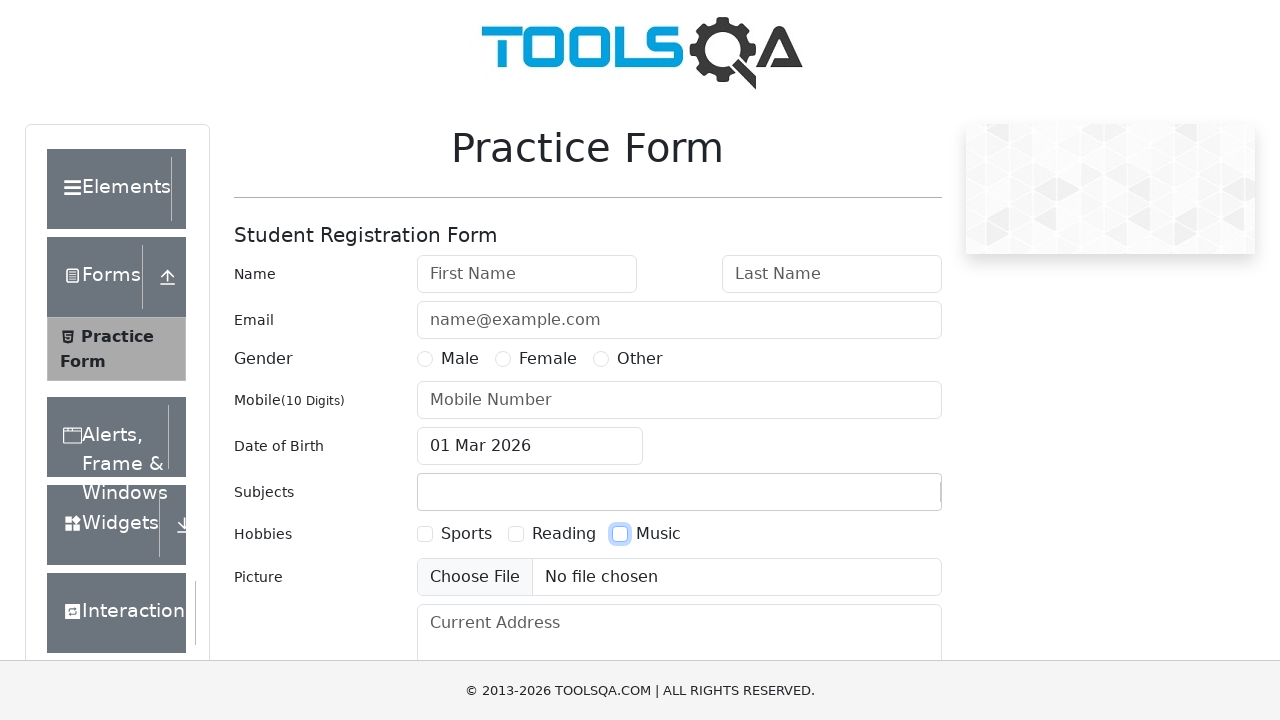